Tests calculator addition functionality by clicking 1 + 2 and verifying the result equals 3

Starting URL: https://testpages.eviltester.com/styled/apps/calculator.html

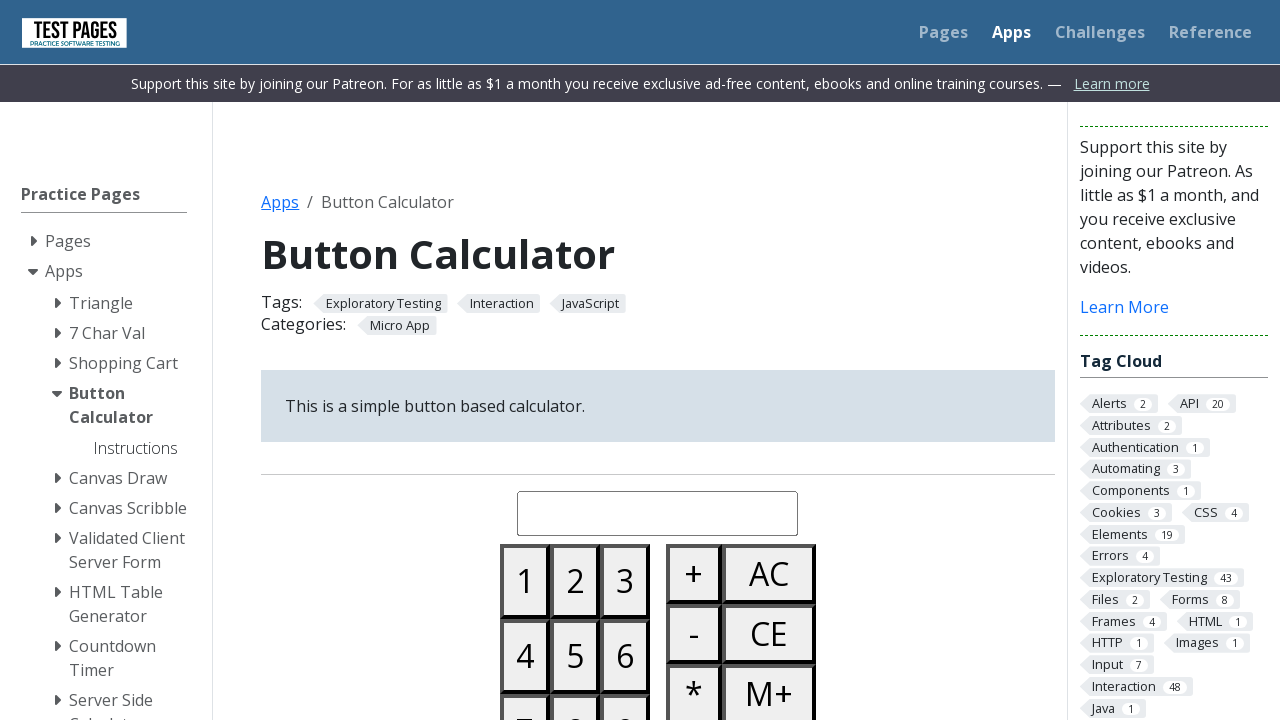

Navigated to calculator application
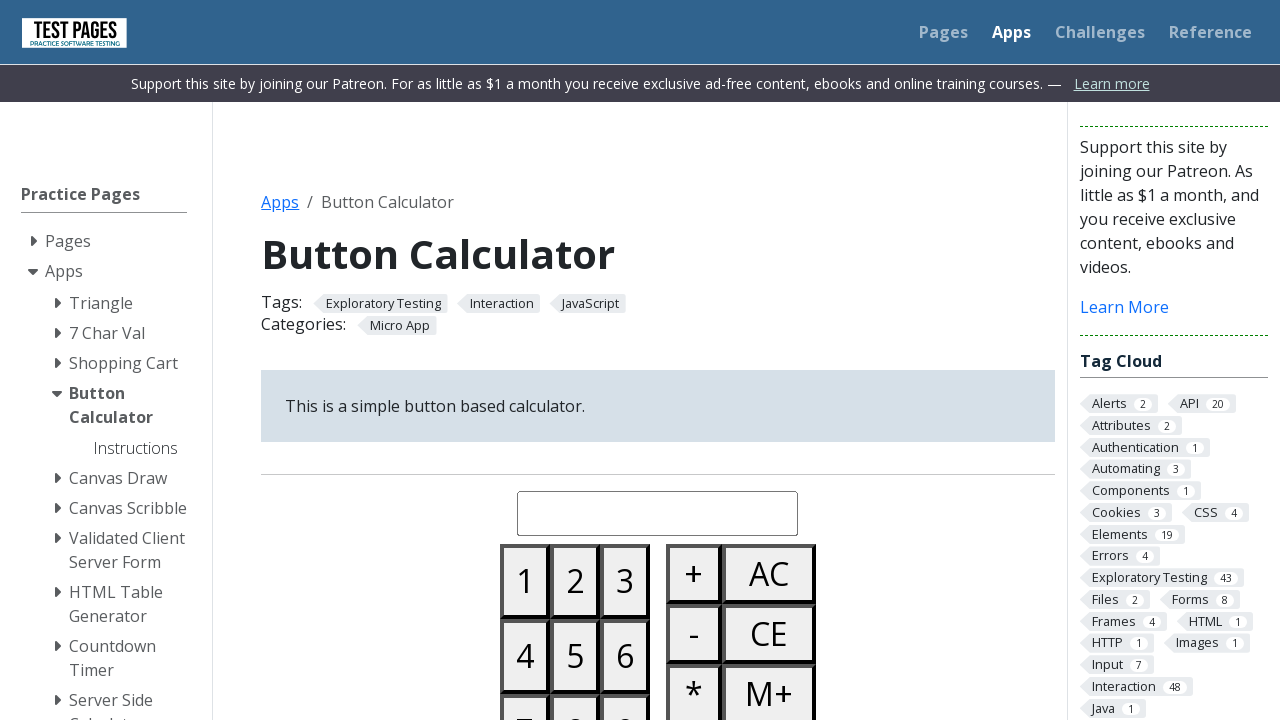

Clicked button 1 at (525, 581) on #button01
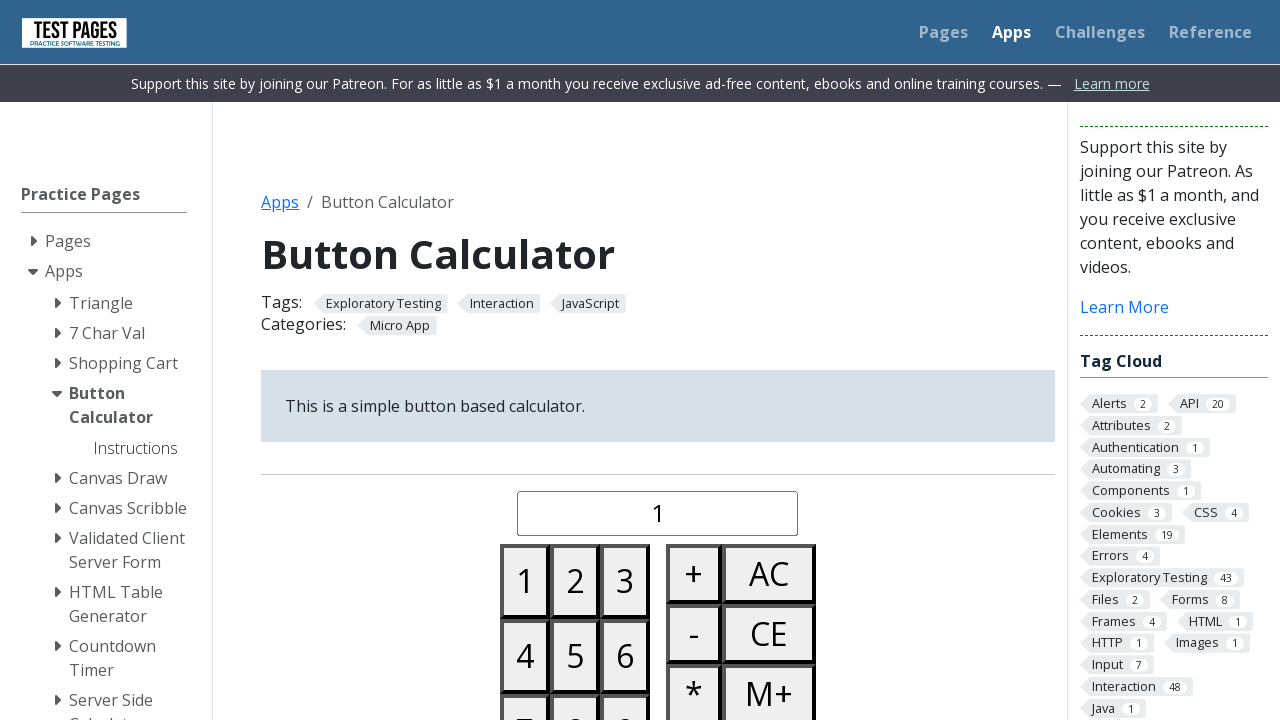

Clicked plus button at (694, 574) on #buttonplus
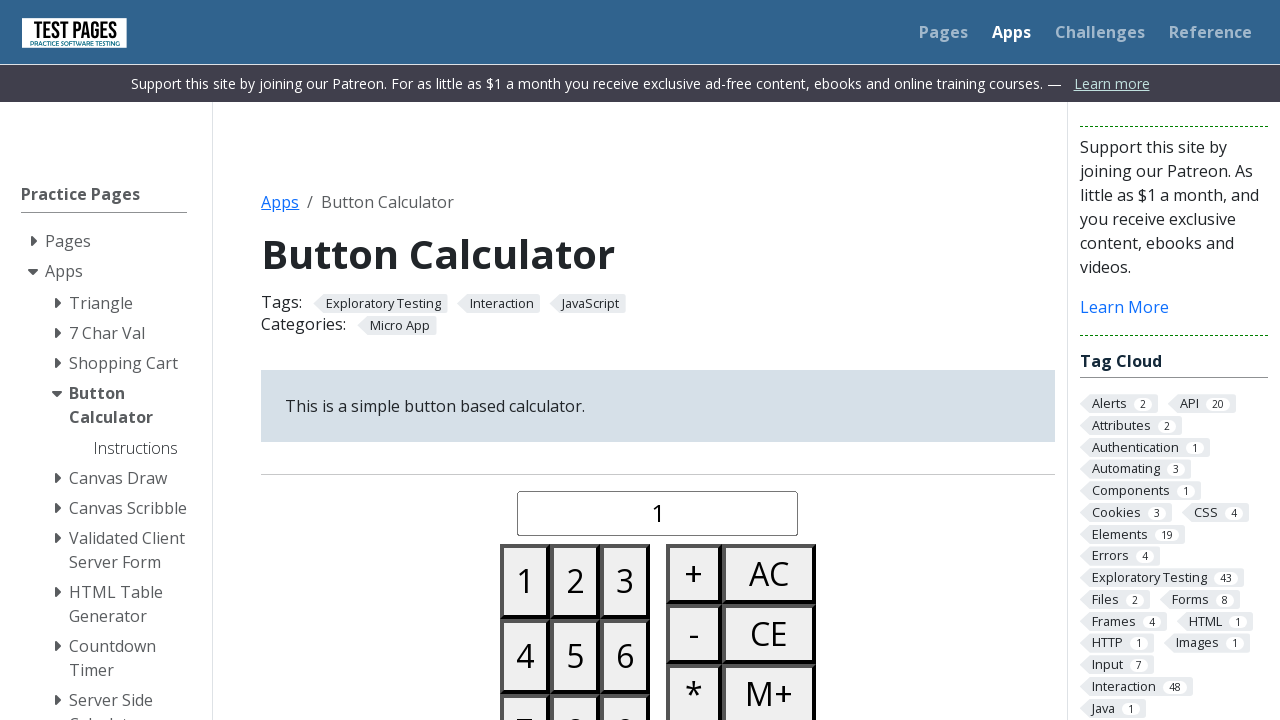

Clicked button 2 at (575, 581) on #button02
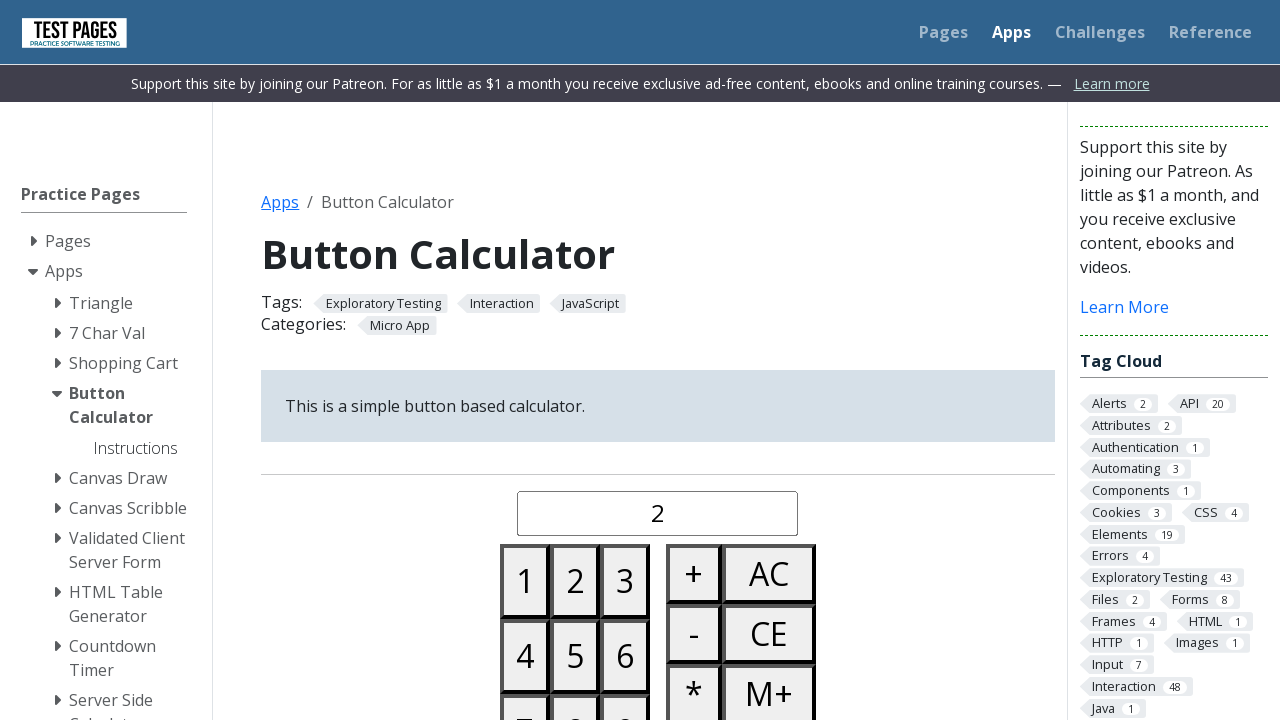

Clicked equals button at (694, 360) on #buttonequals
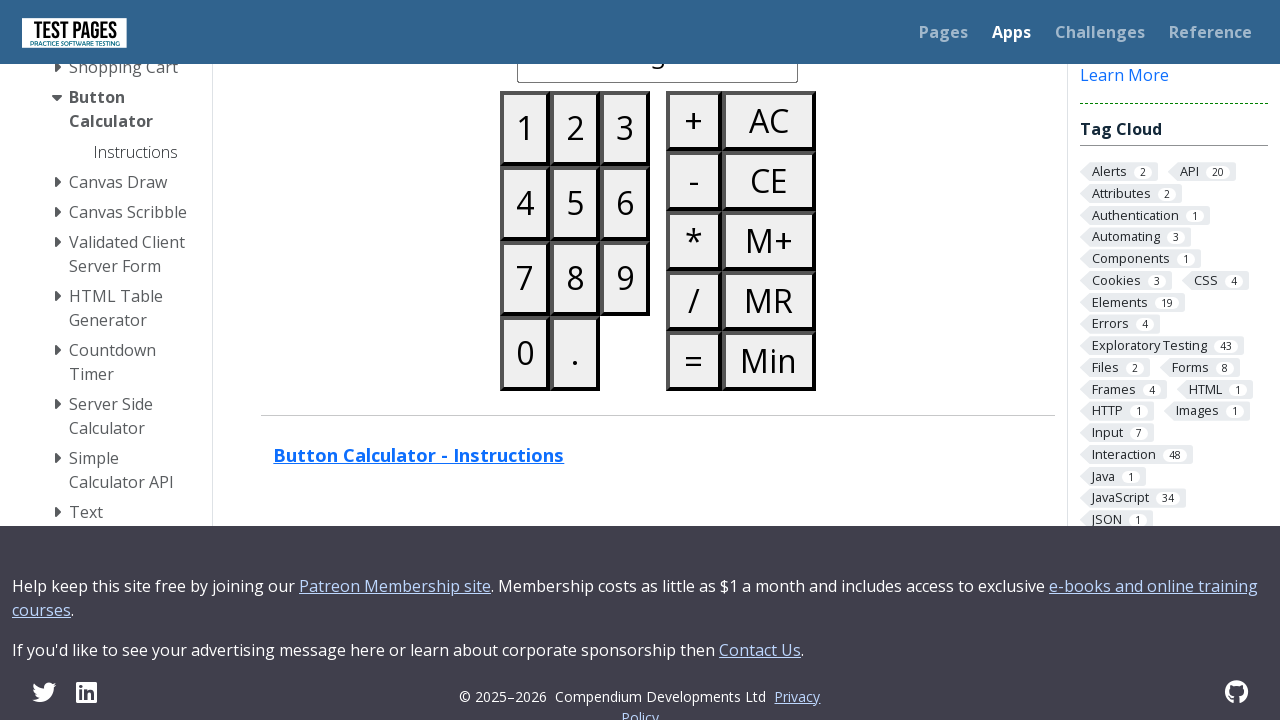

Verified that calculator result equals 3
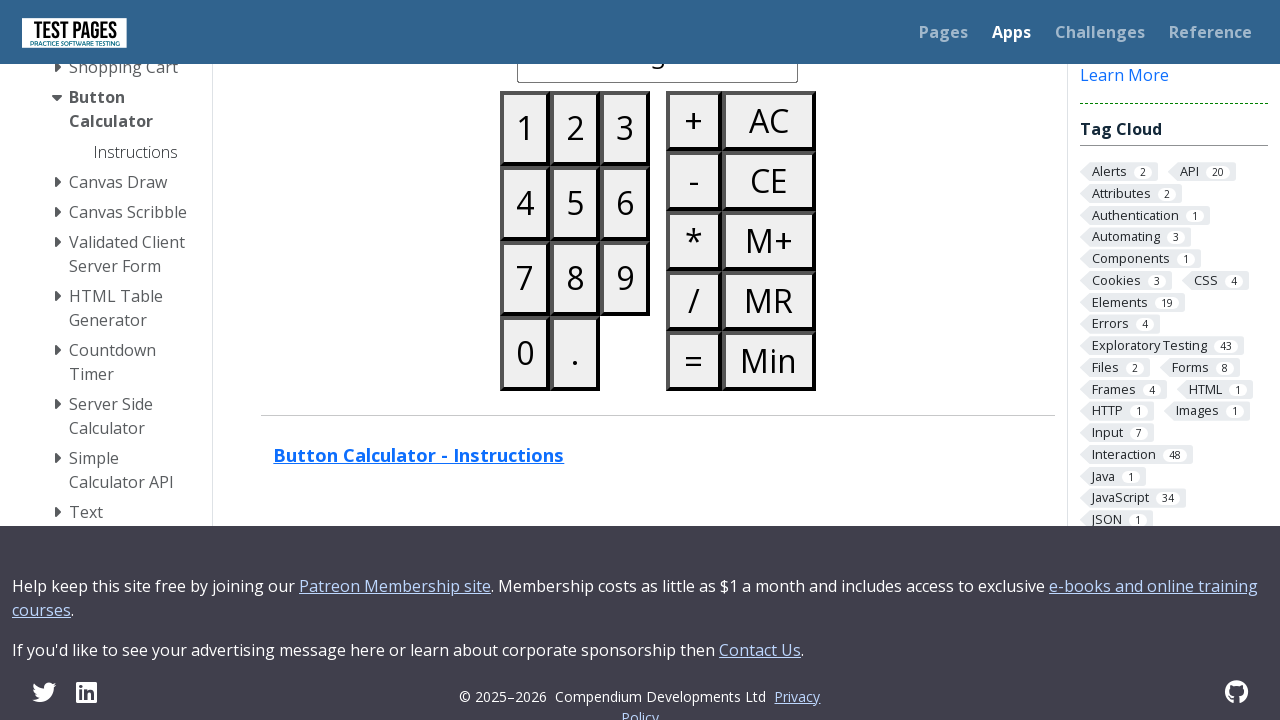

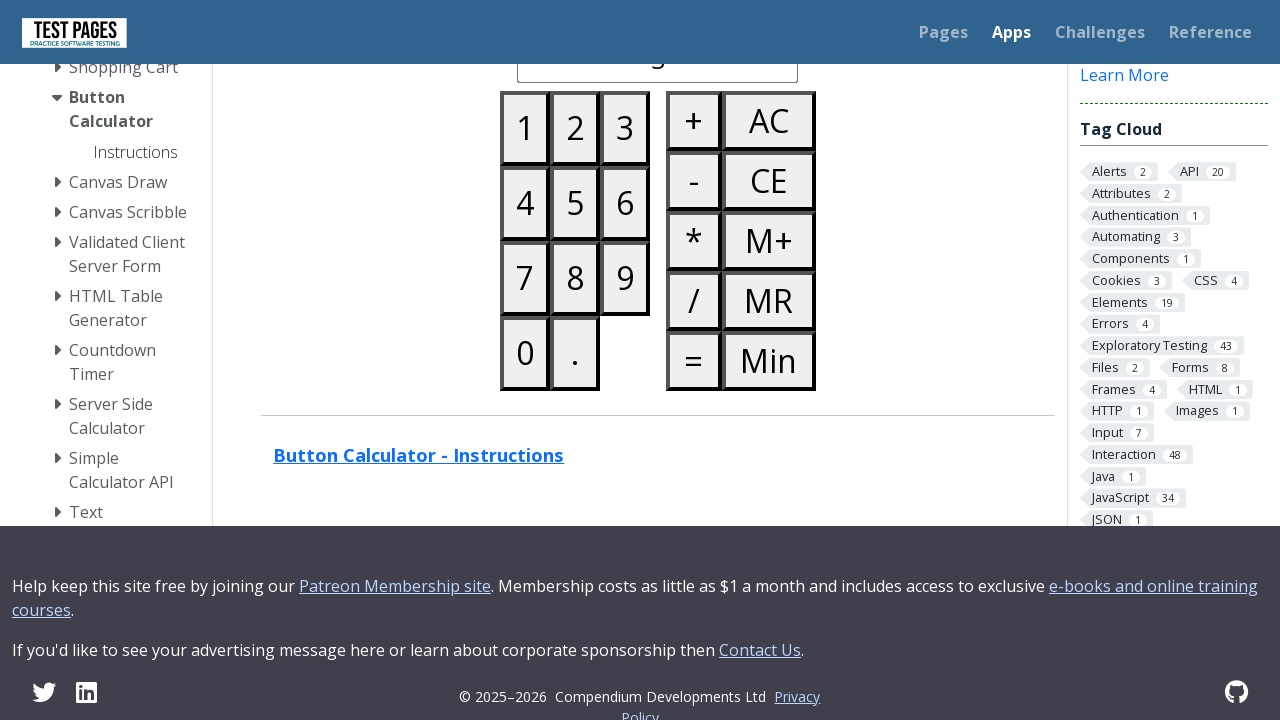